Tests that an invalid email format prevents successful form submission

Starting URL: https://demoqa.com/automation-practice-form

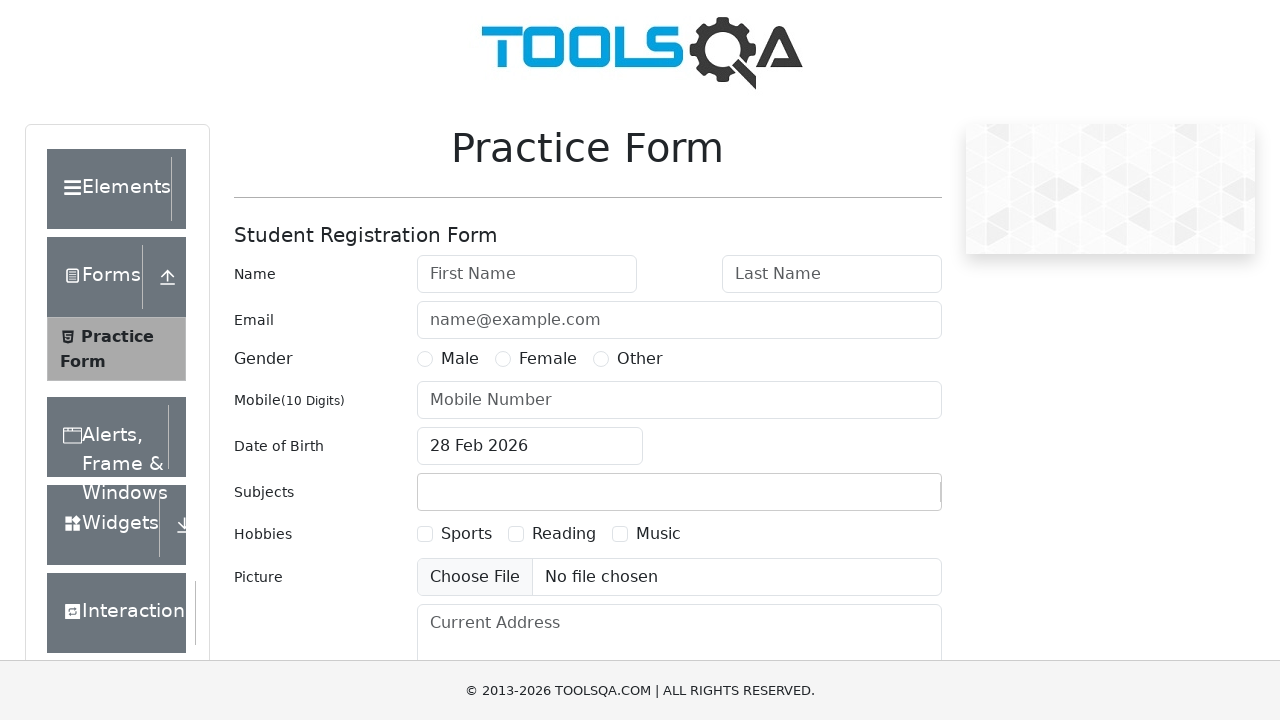

Filled first name field with 'Michael' on #firstName
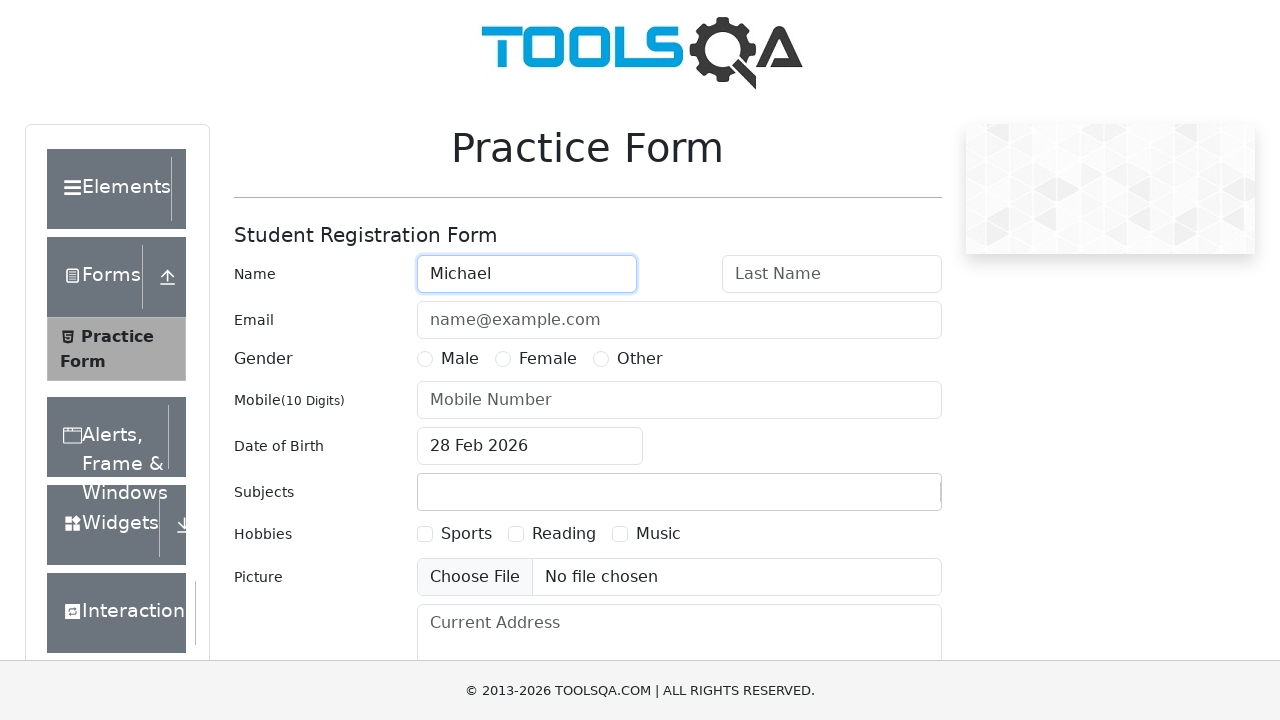

Filled last name field with 'Johnson' on #lastName
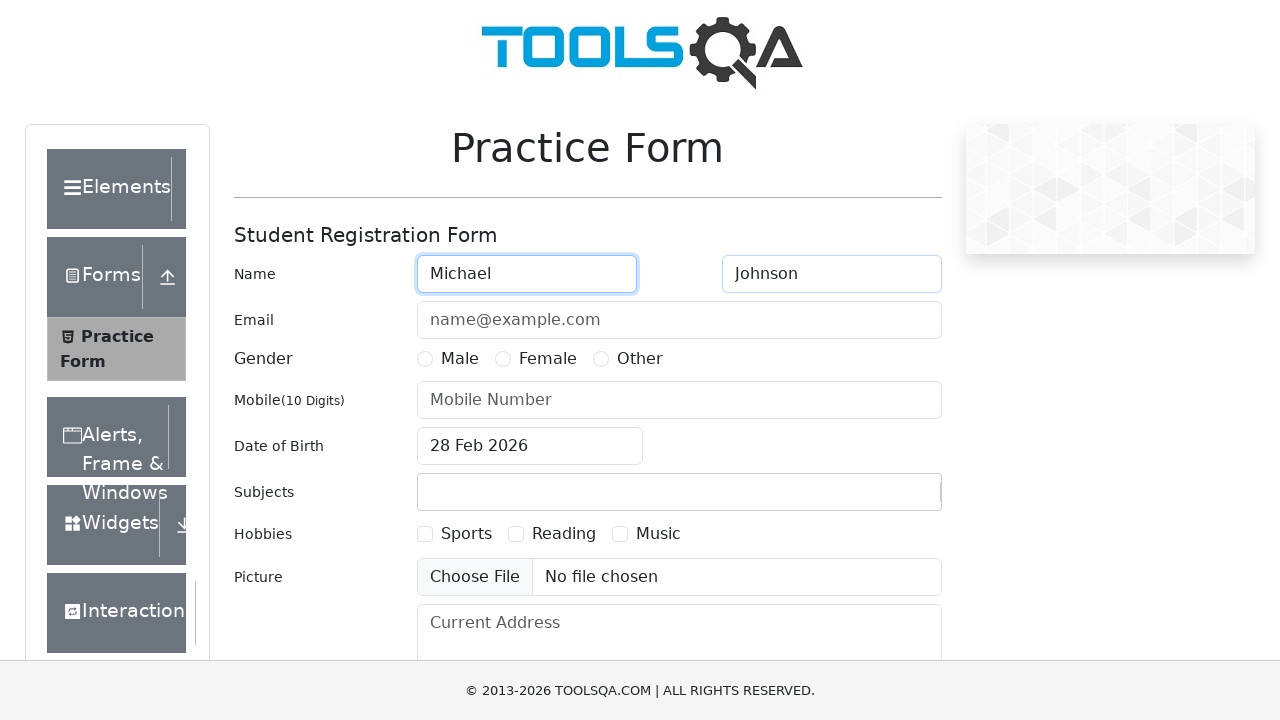

Filled user number field with '5551234567' on #userNumber
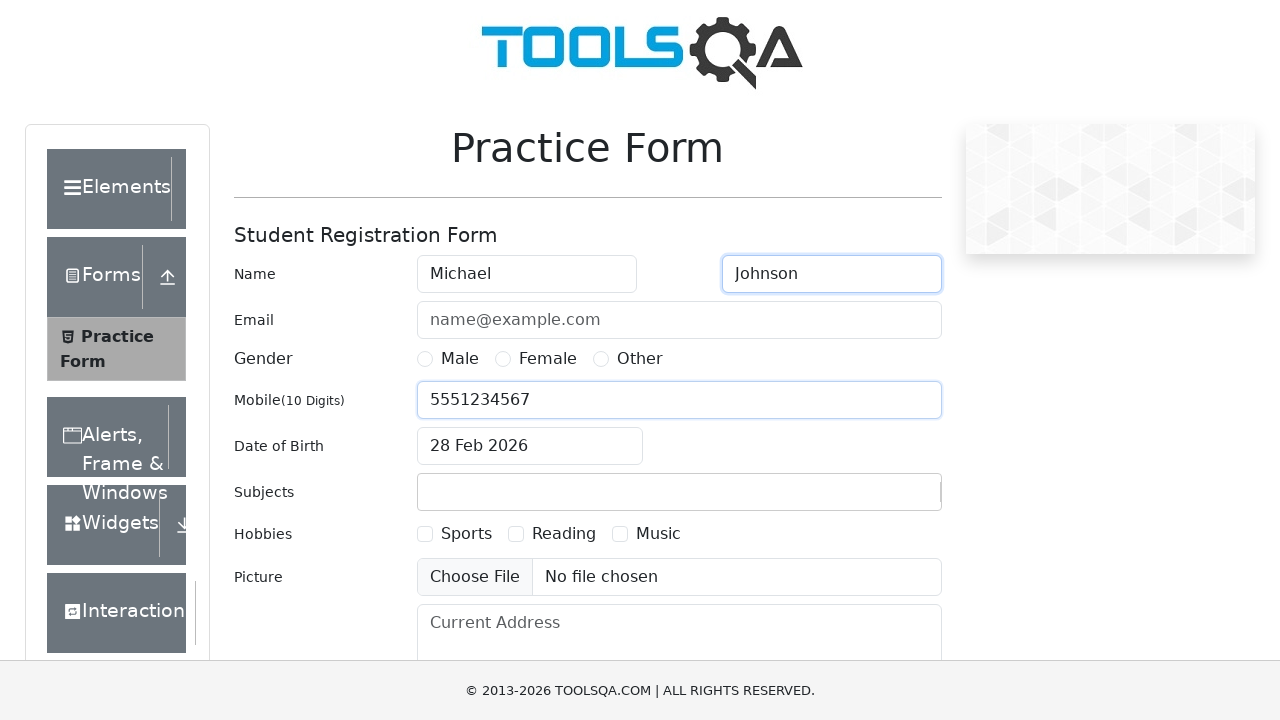

Selected 'Male' gender option at (460, 359) on xpath=//label[contains(text(),'Male')]
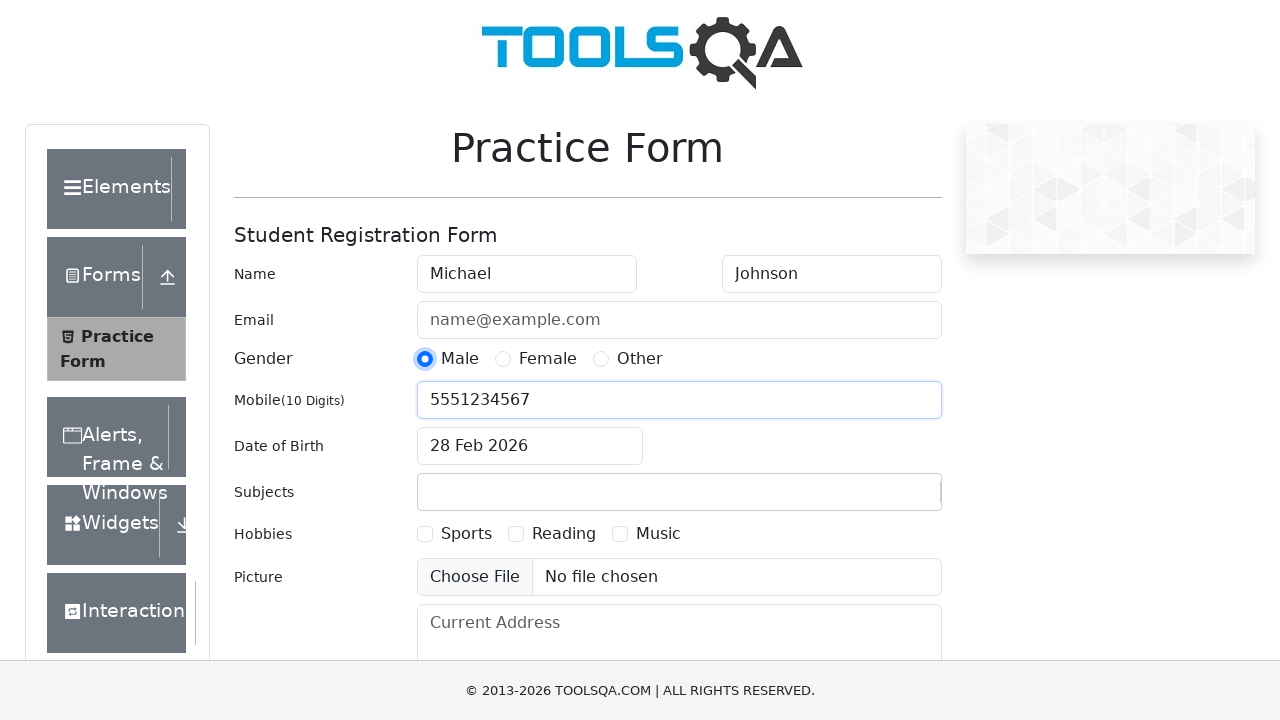

Filled email field with invalid format 'invalidemail' on #userEmail
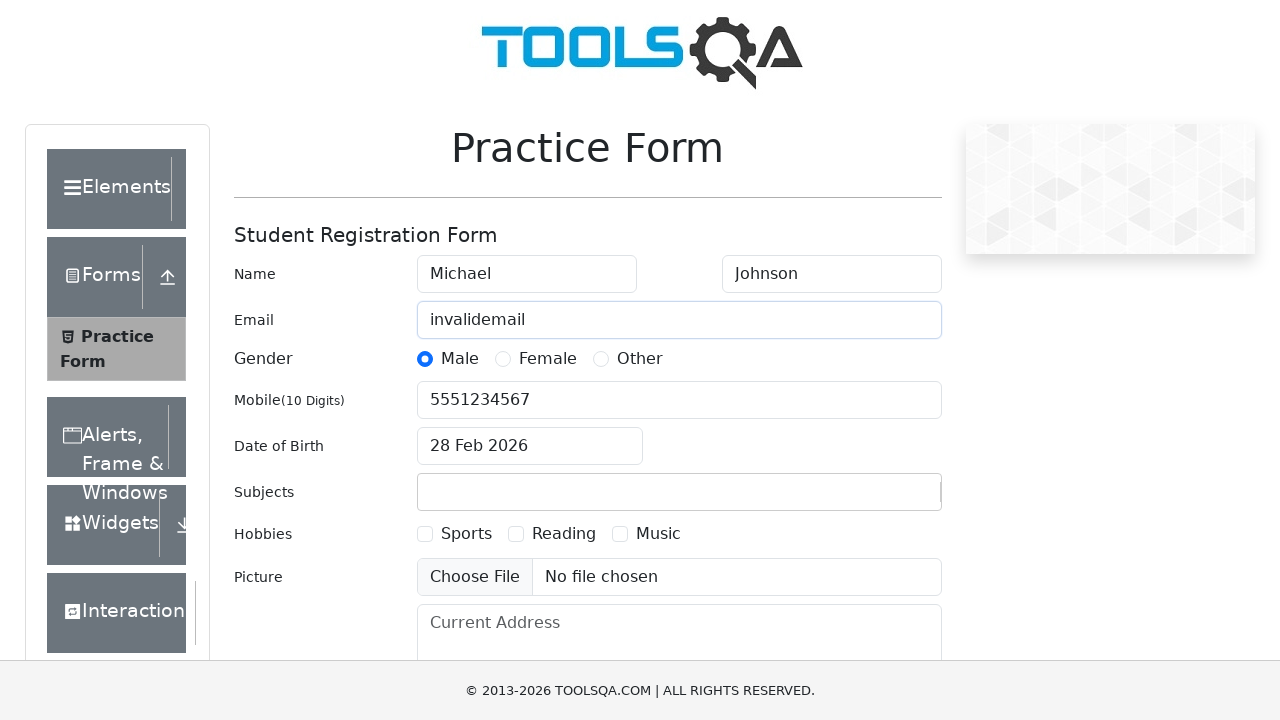

Clicked submit button to attempt form submission at (885, 499) on #submit
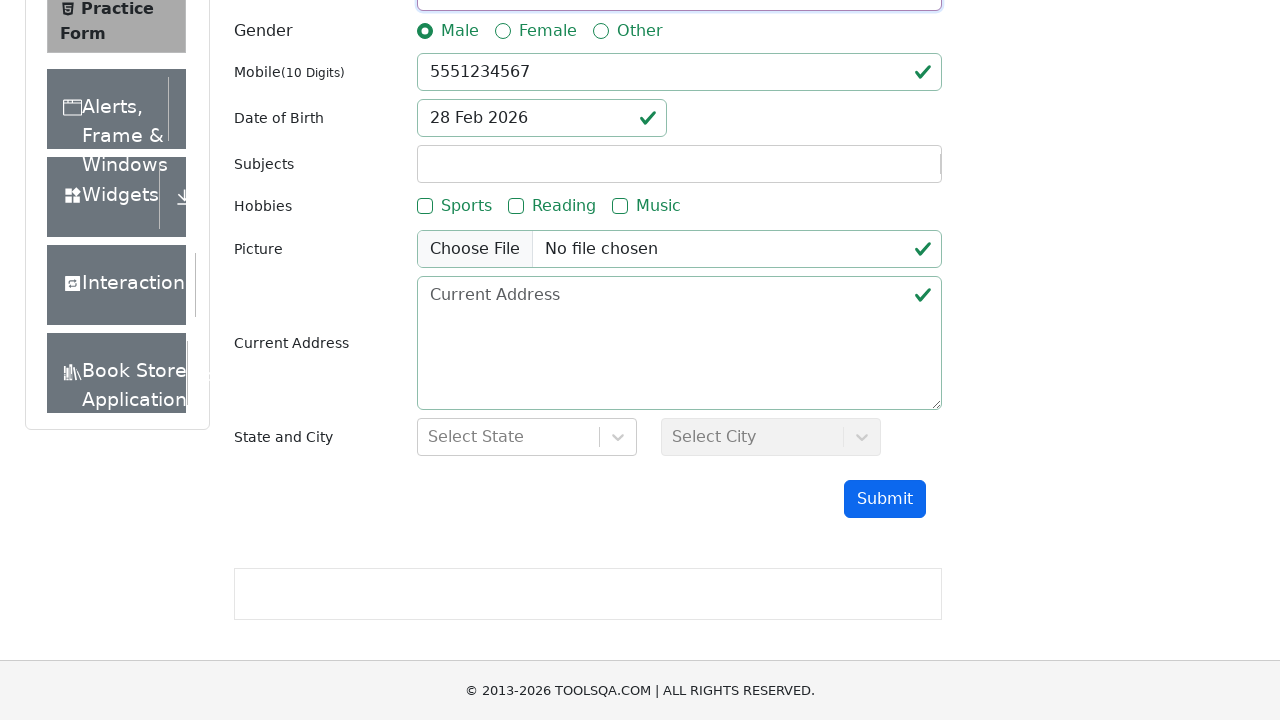

Waited 500ms for potential dialog to appear
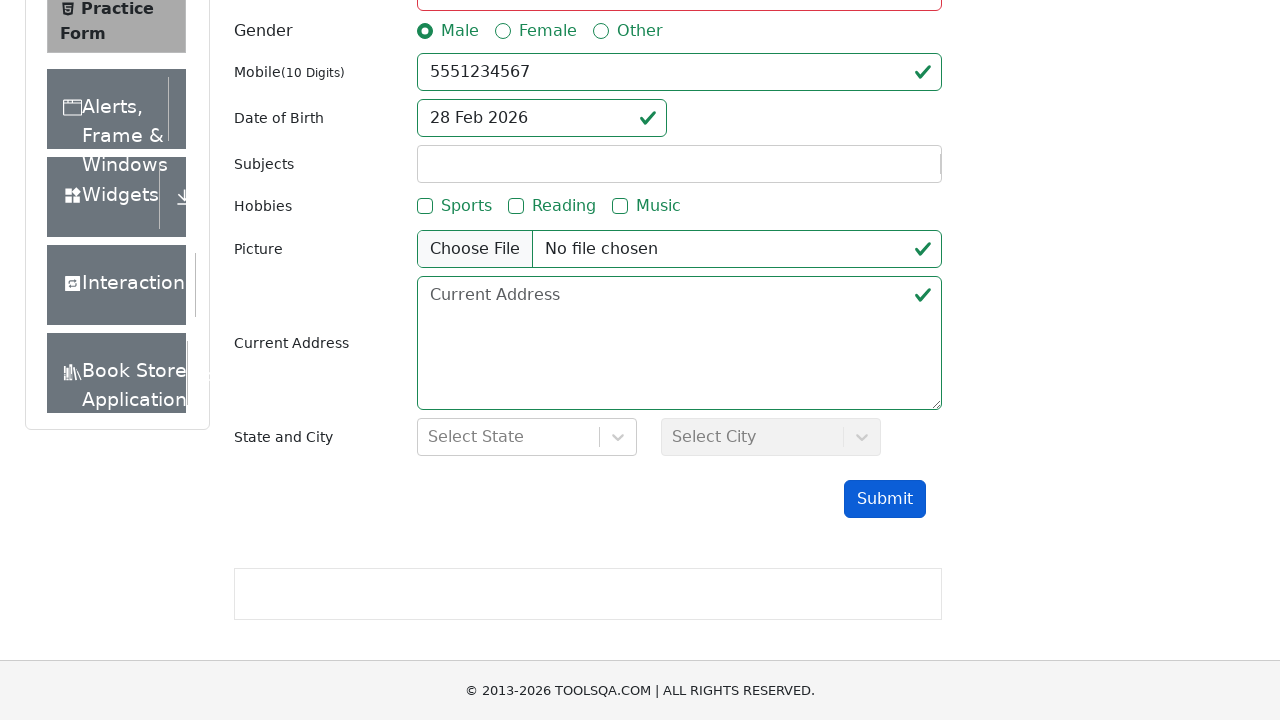

Verified that no success dialog appeared due to invalid email format
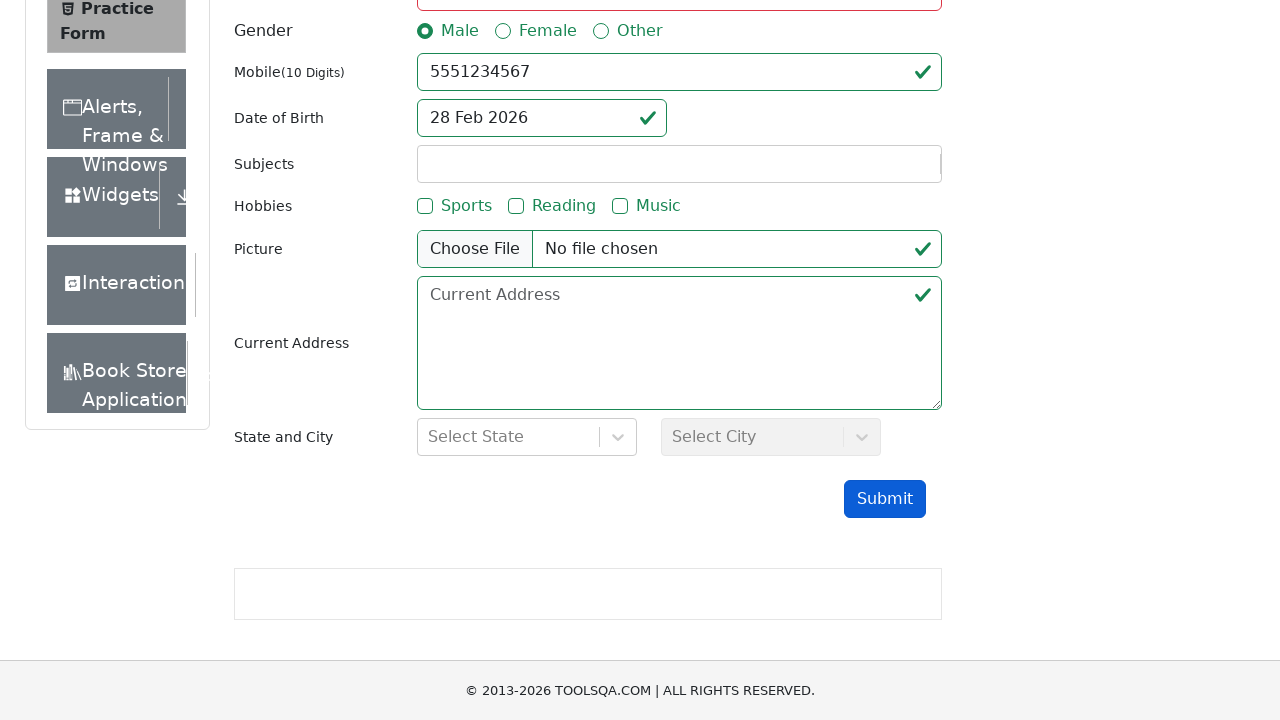

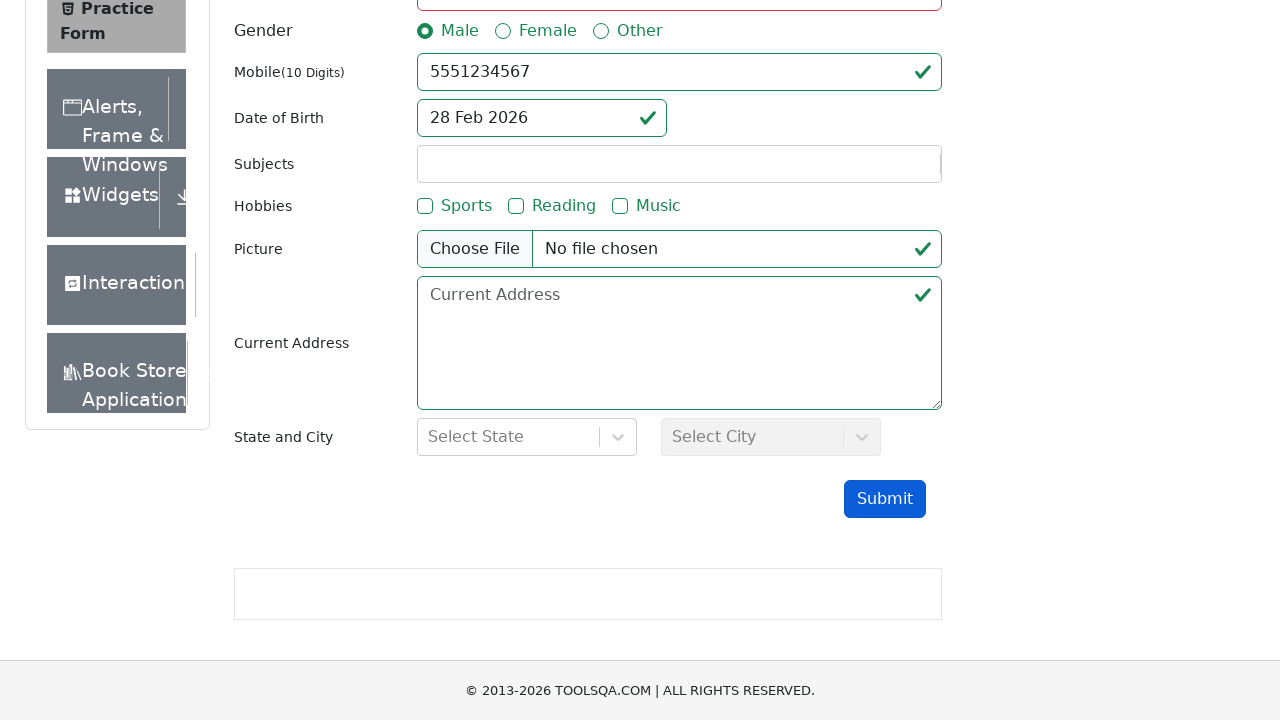